Tests a complete flight booking workflow including selecting departure/destination cities, choosing a flight, filling passenger and payment details, and verifying the purchase confirmation

Starting URL: https://blazedemo.com/

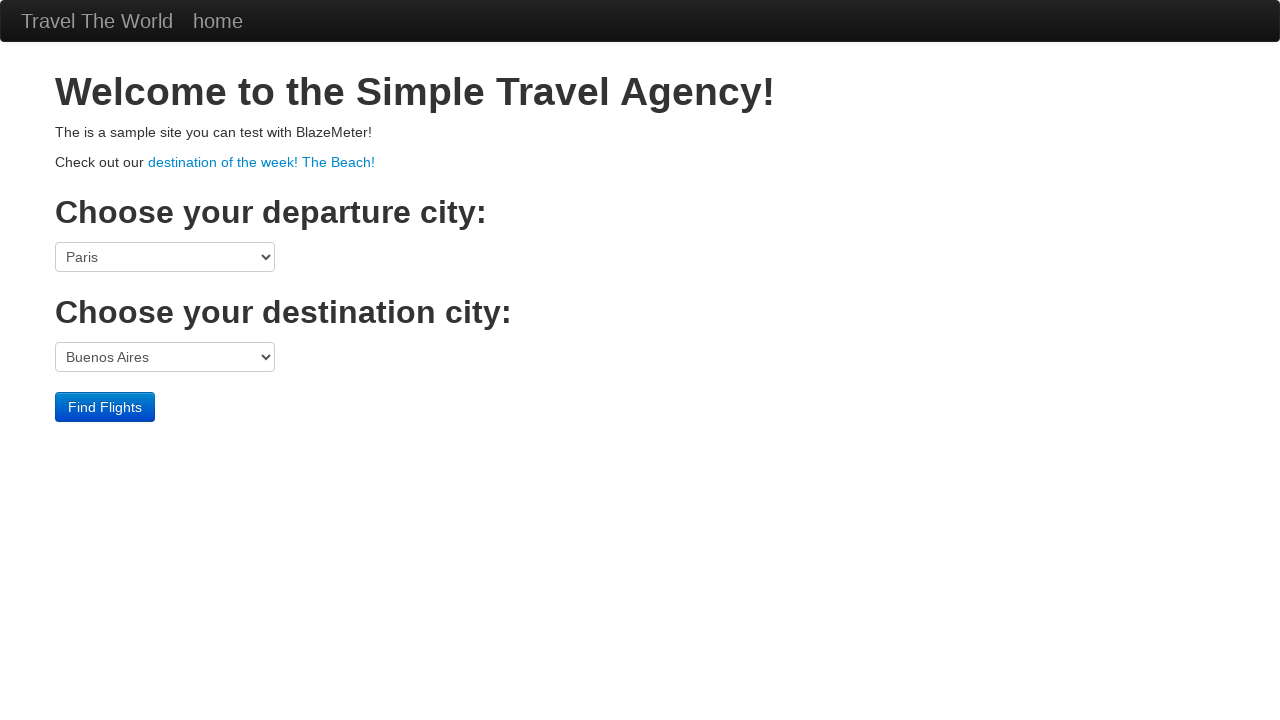

Selected Portland as departure city on select[name='fromPort']
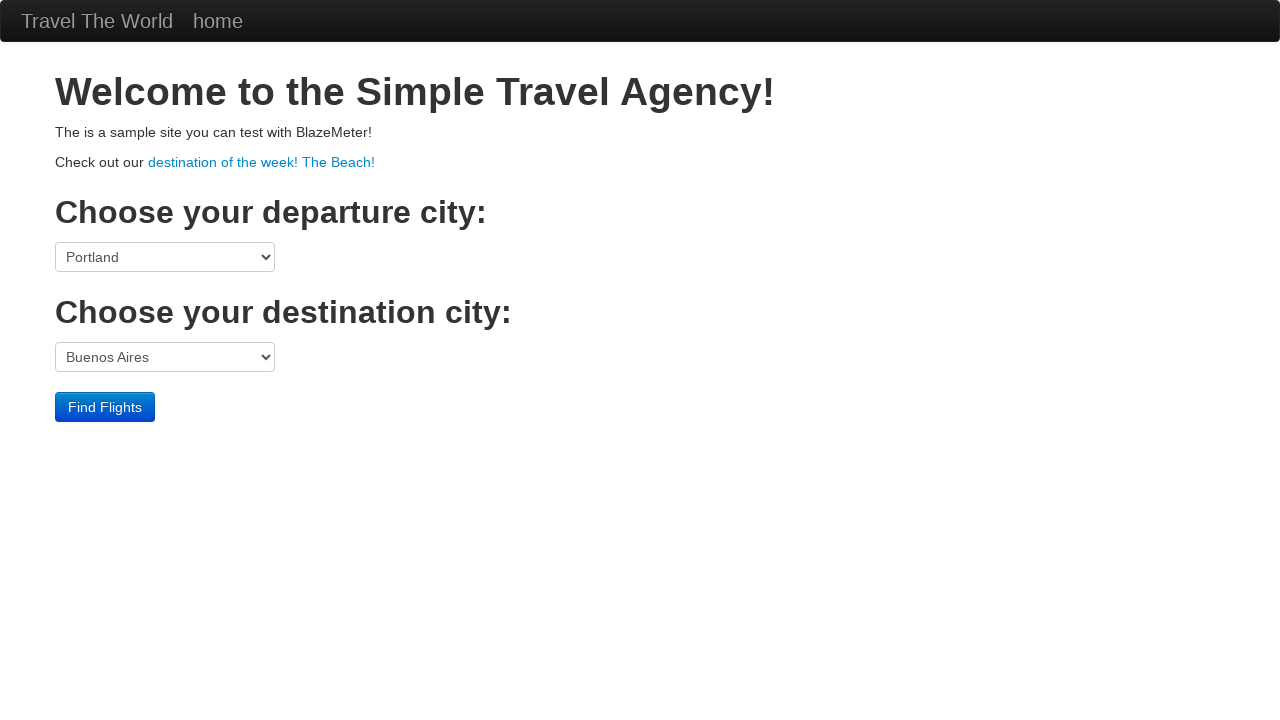

Selected London as destination city on select[name='toPort']
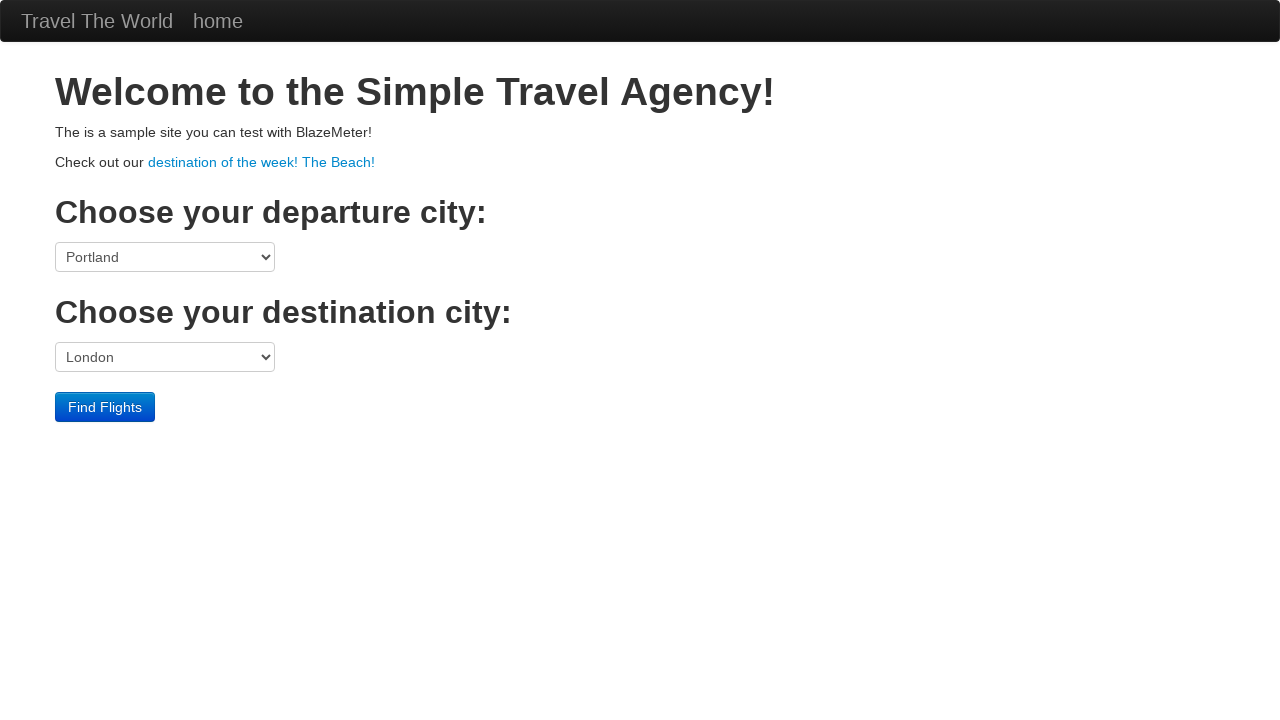

Clicked Find Flights button at (105, 407) on input.btn.btn-primary
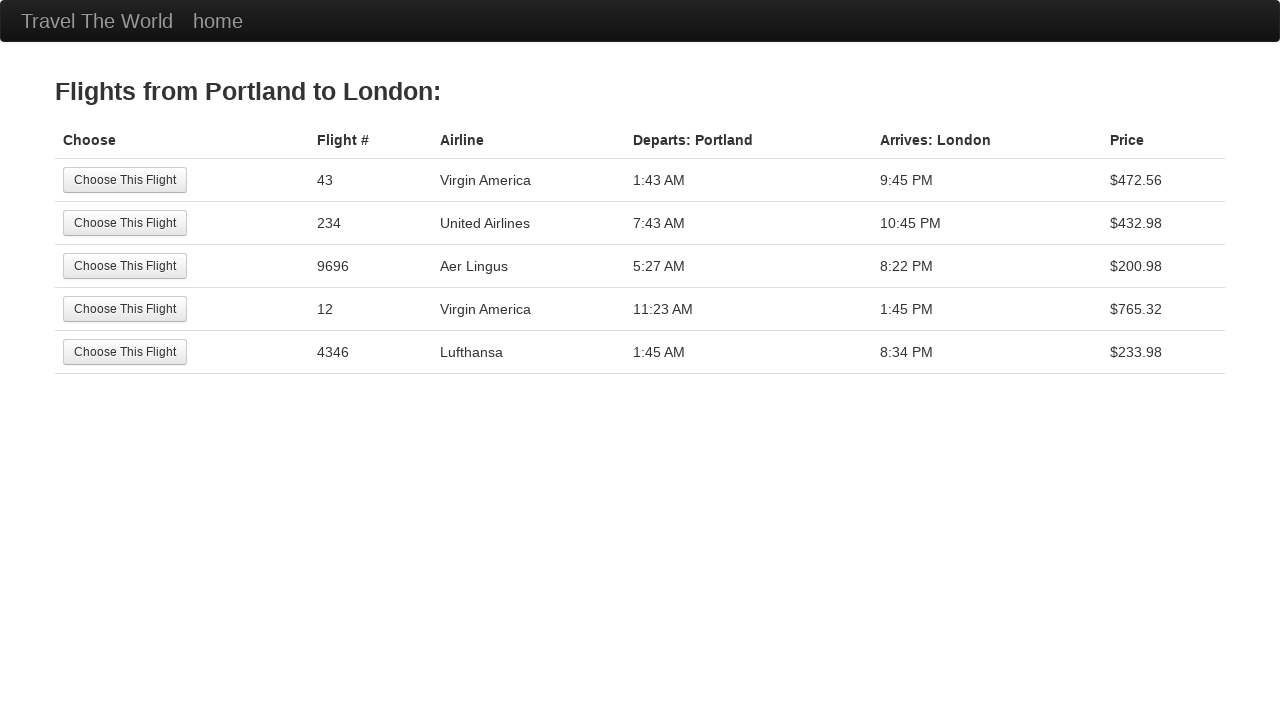

Flight results loaded
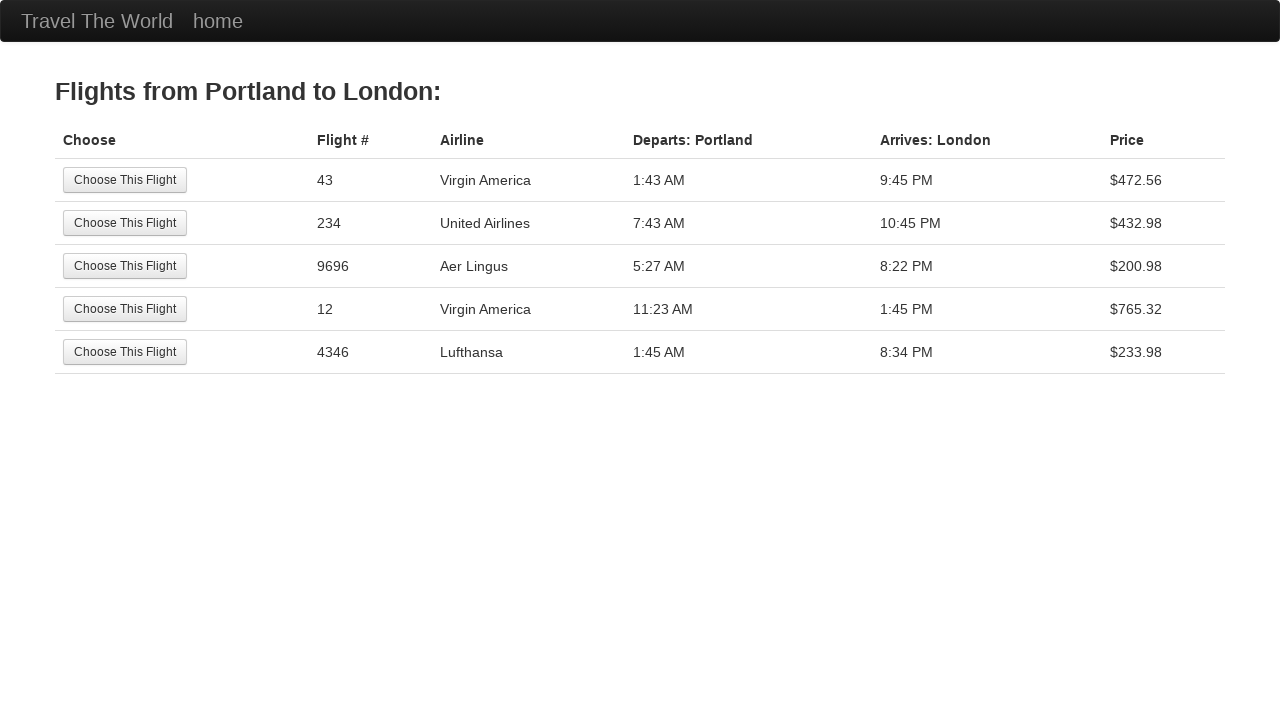

Selected the second flight from results at (182, 223) on xpath=//tbody/tr[2]/td[1]
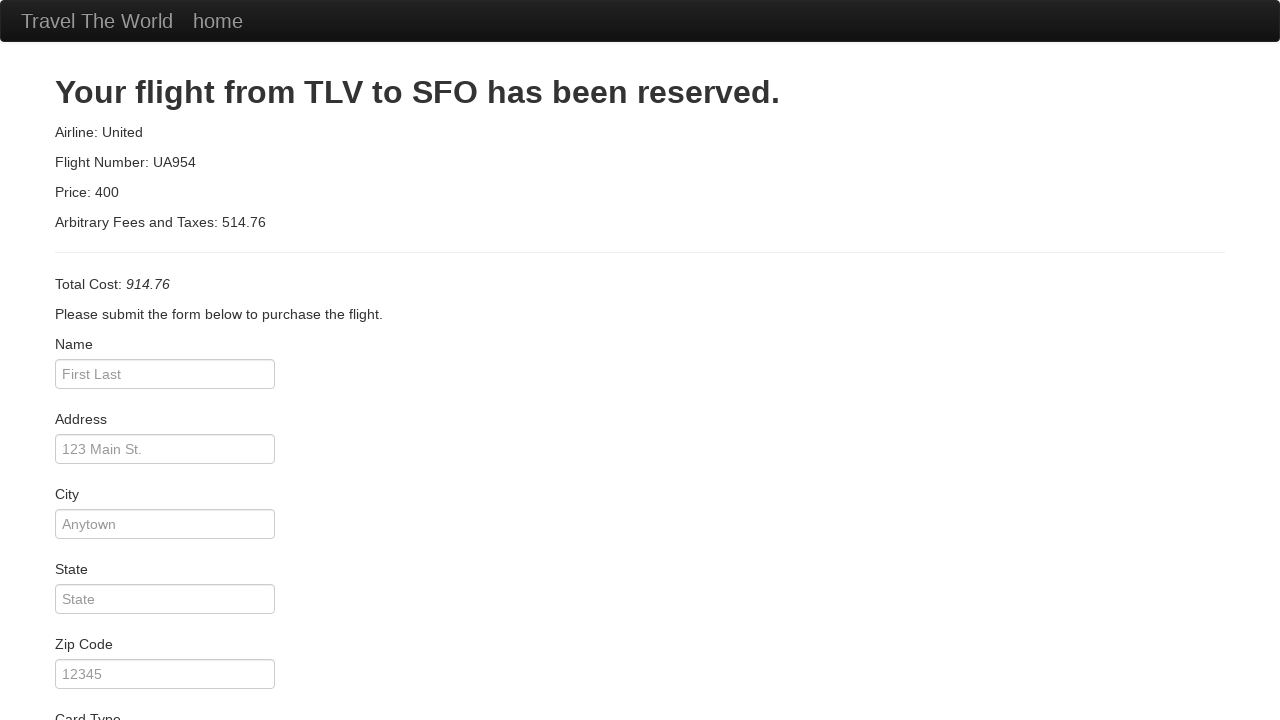

Filled passenger name as 'John Smith' on #inputName
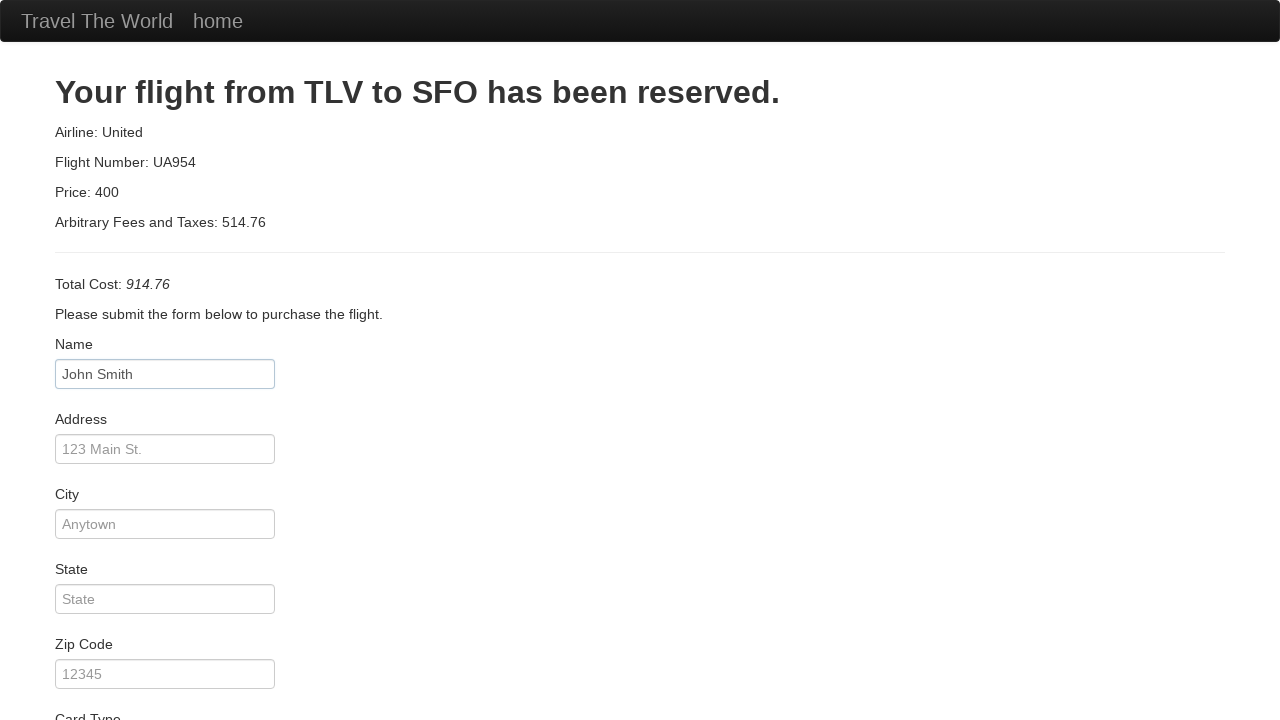

Filled address as '123 Main Street' on #address
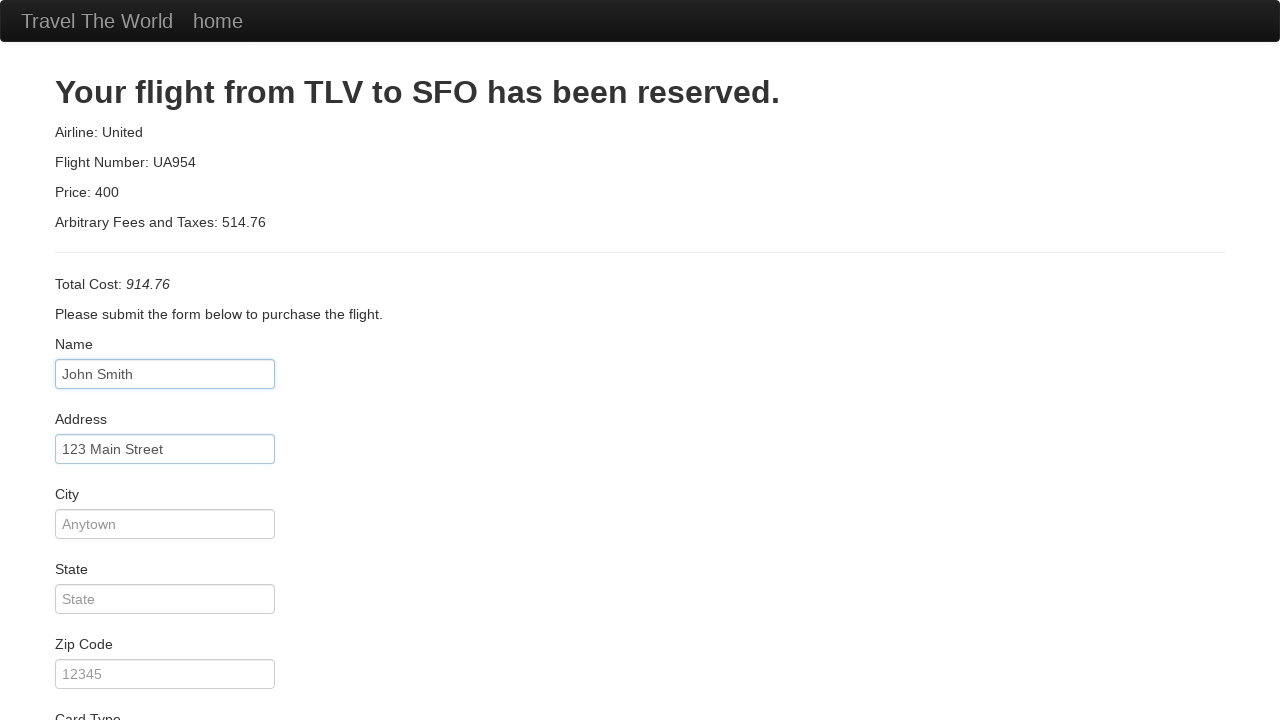

Filled city as 'San Francisco' on input[name='city']
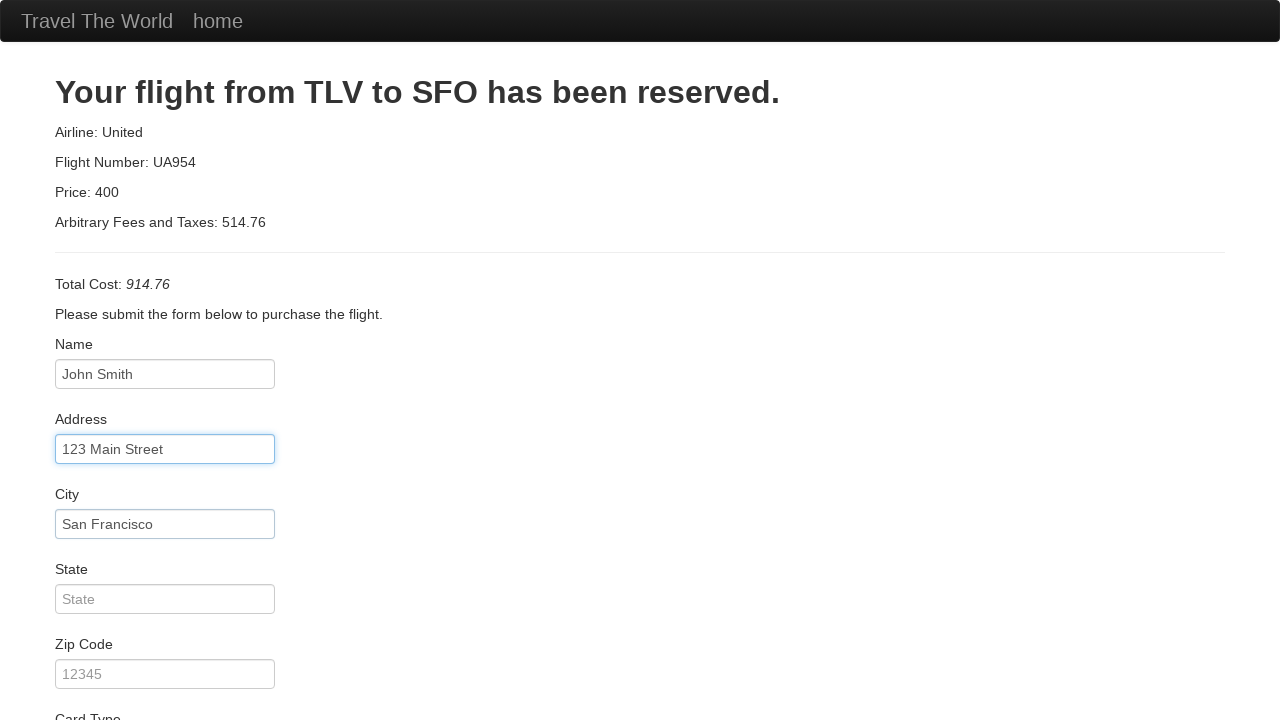

Filled state as 'California' on input[name='state']
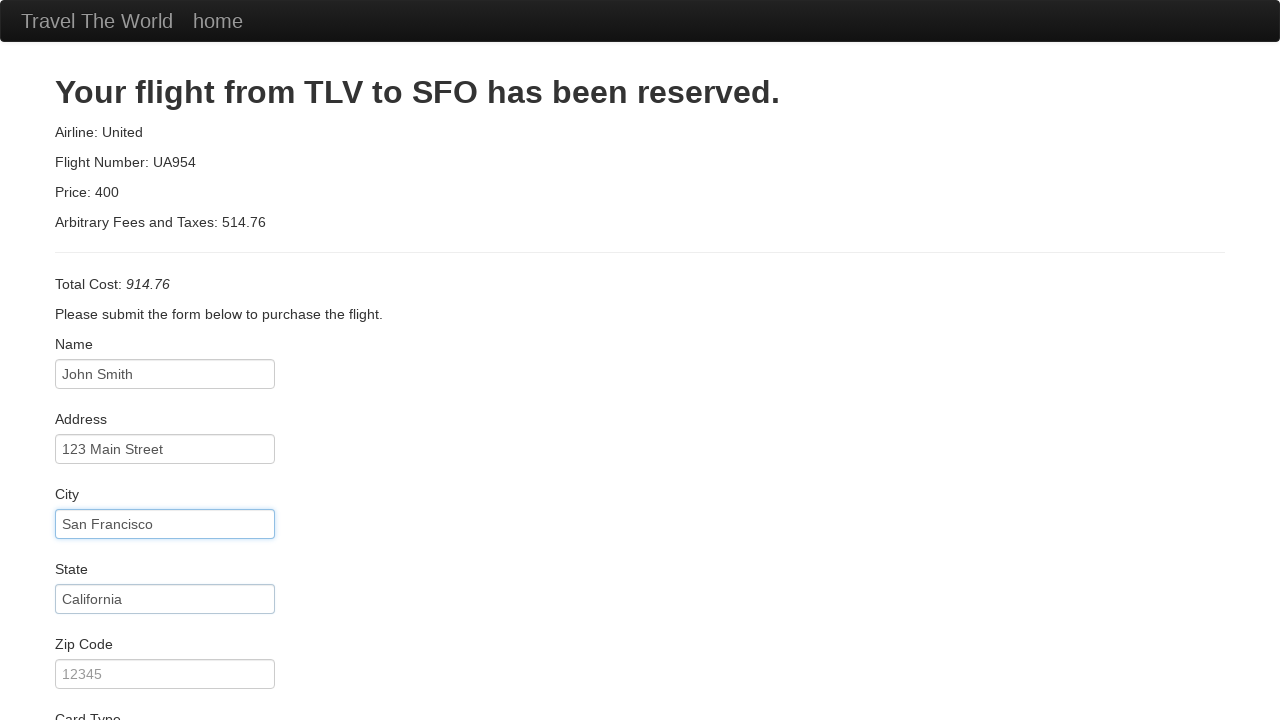

Filled zip code as '94102' on input[name='zipCode']
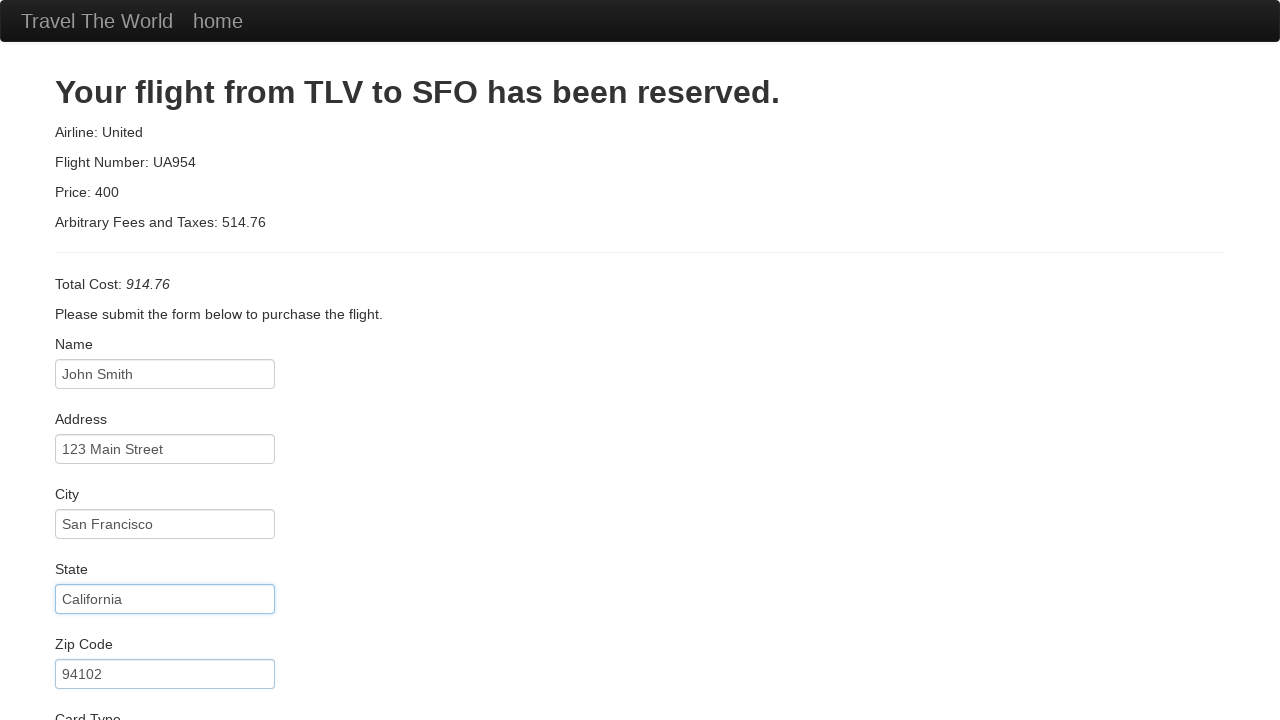

Filled credit card number on input[name='creditCardNumber']
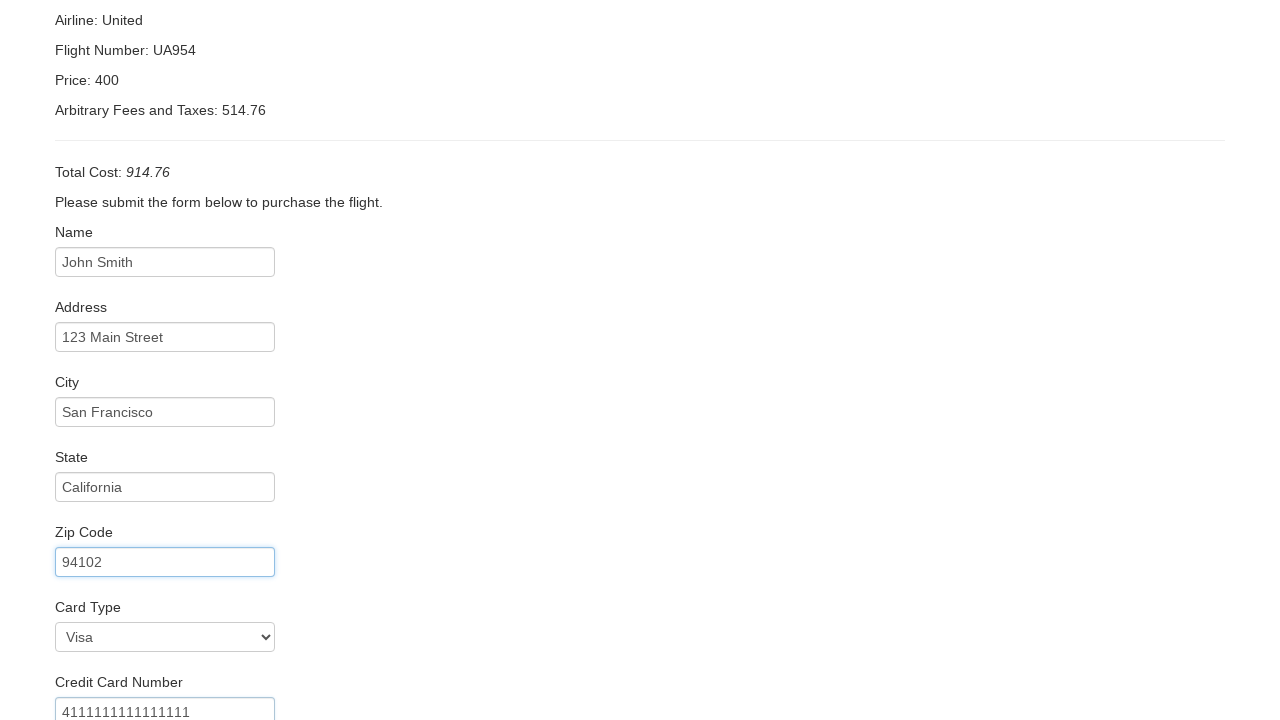

Filled credit card expiration month as '12' on input[name='creditCardMonth']
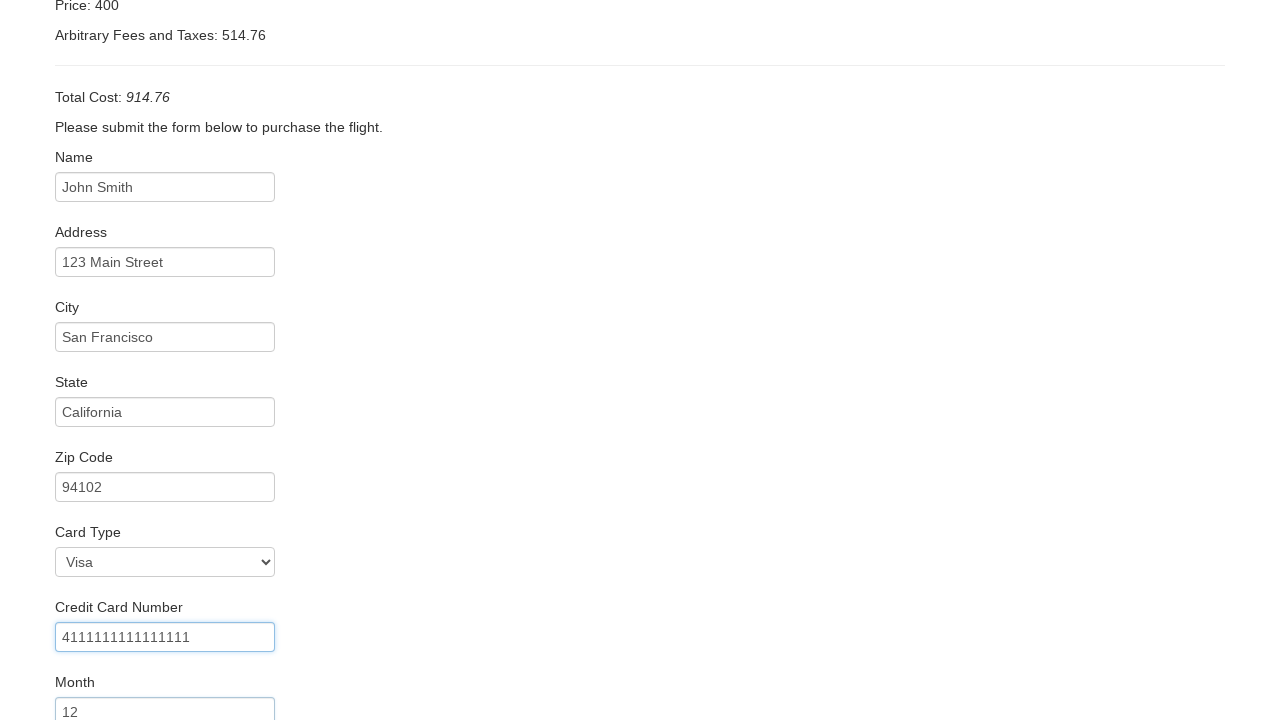

Filled credit card expiration year as '2025' on input[name='creditCardYear']
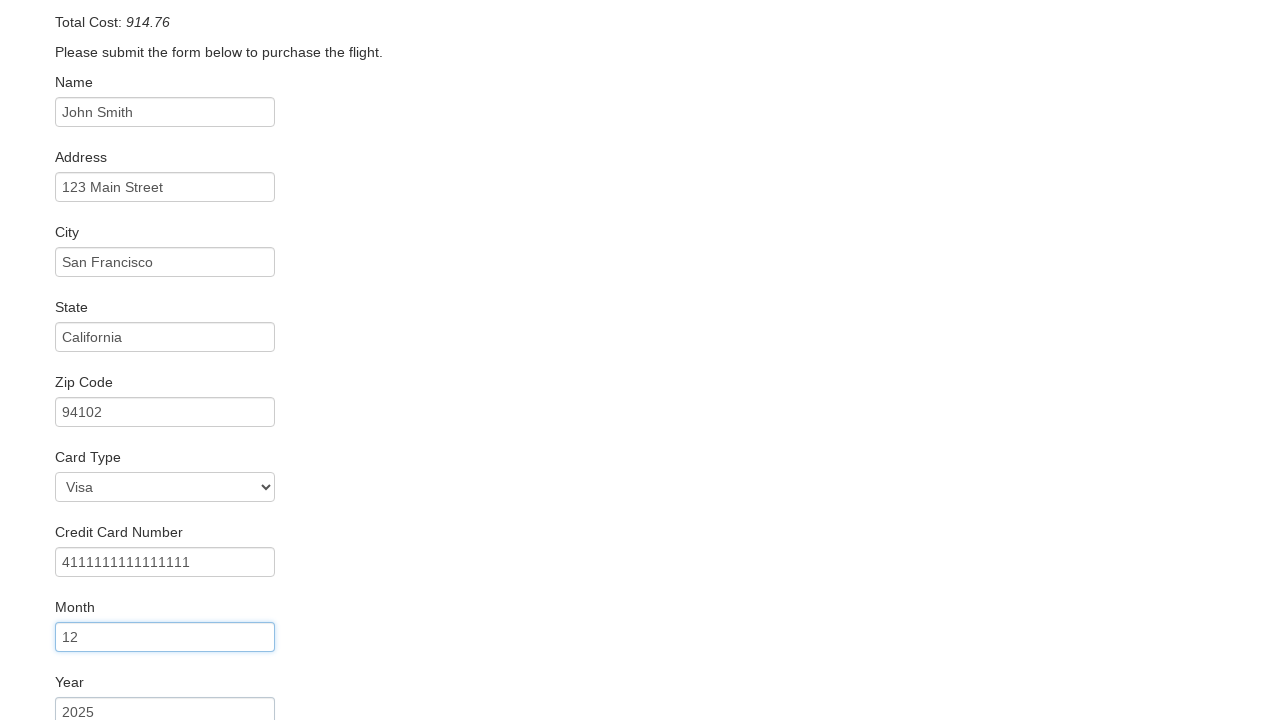

Filled name on card as 'John Smith' on input[name='nameOnCard']
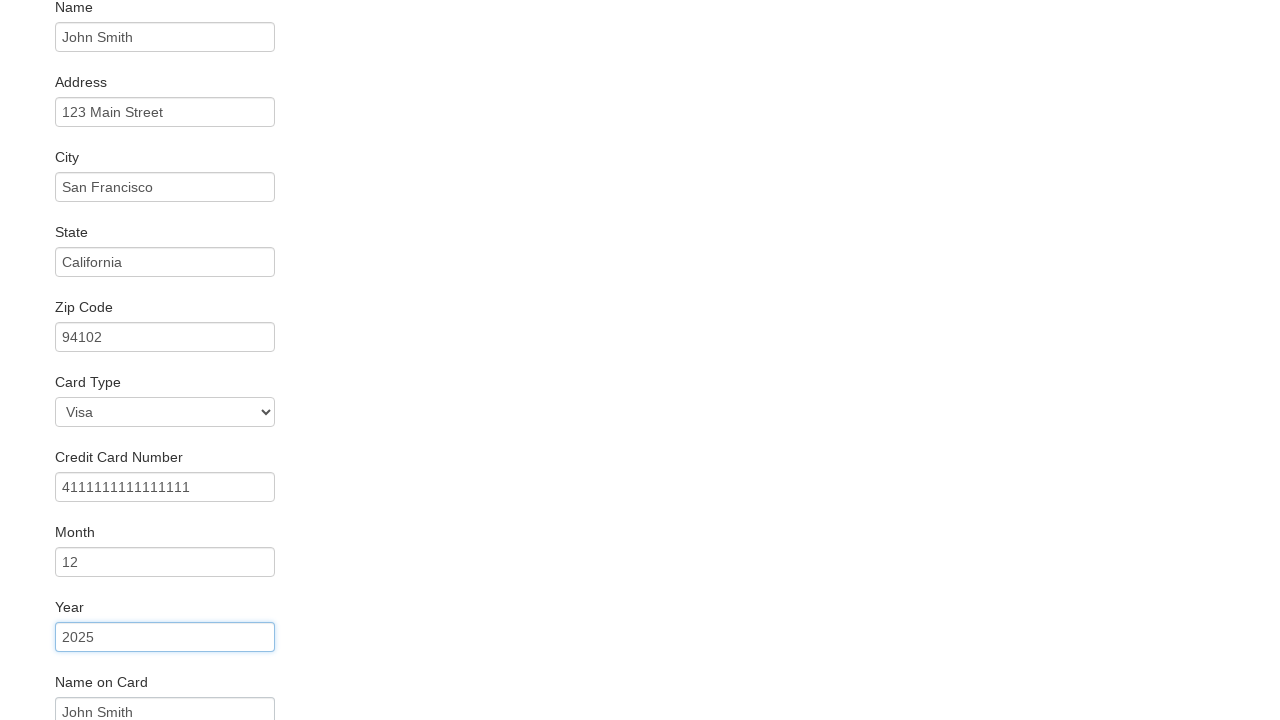

Checked 'Remember Me' checkbox at (62, 656) on input[name='rememberMe']
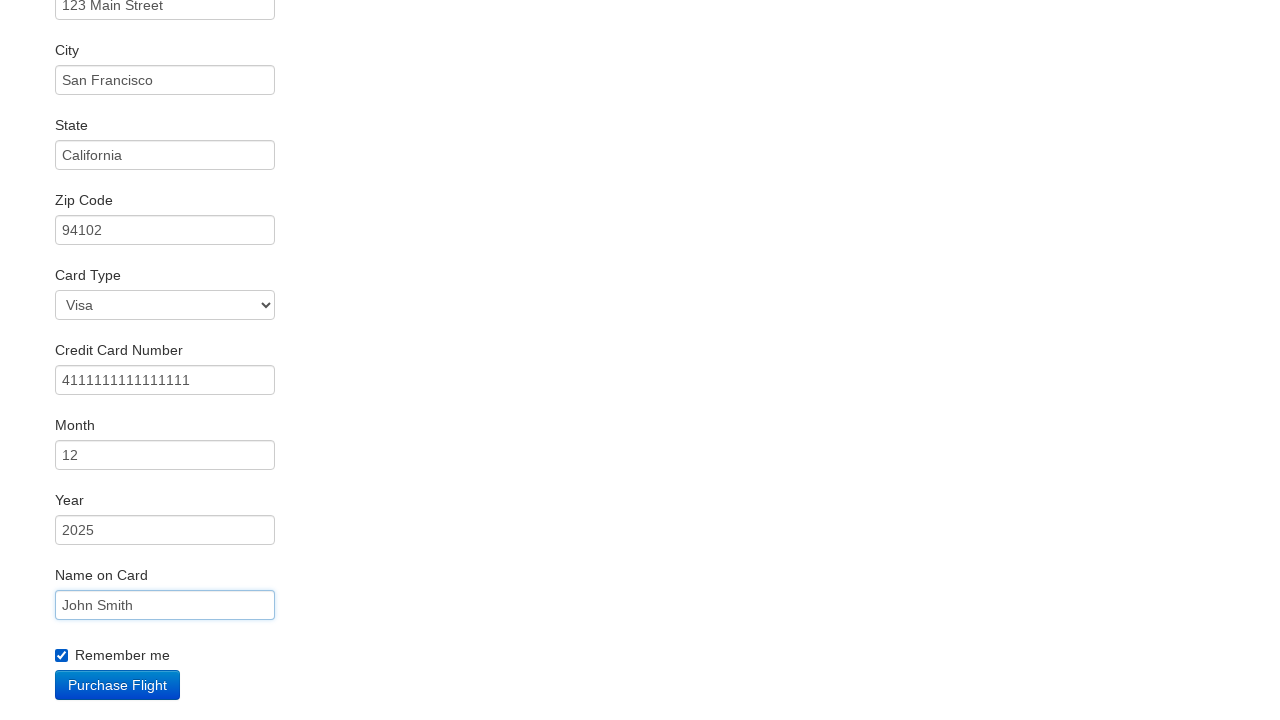

Clicked Purchase Flight button to complete booking at (118, 685) on input.btn.btn-primary
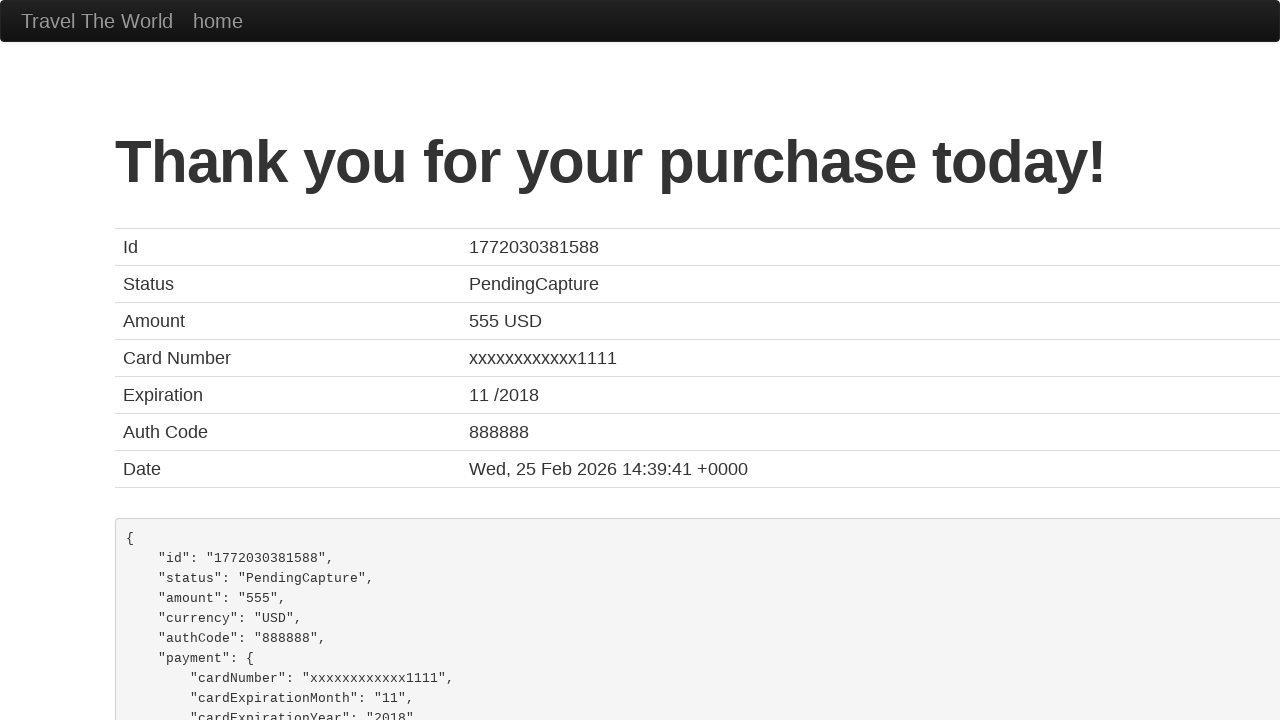

Confirmed purchase - thank you message displayed
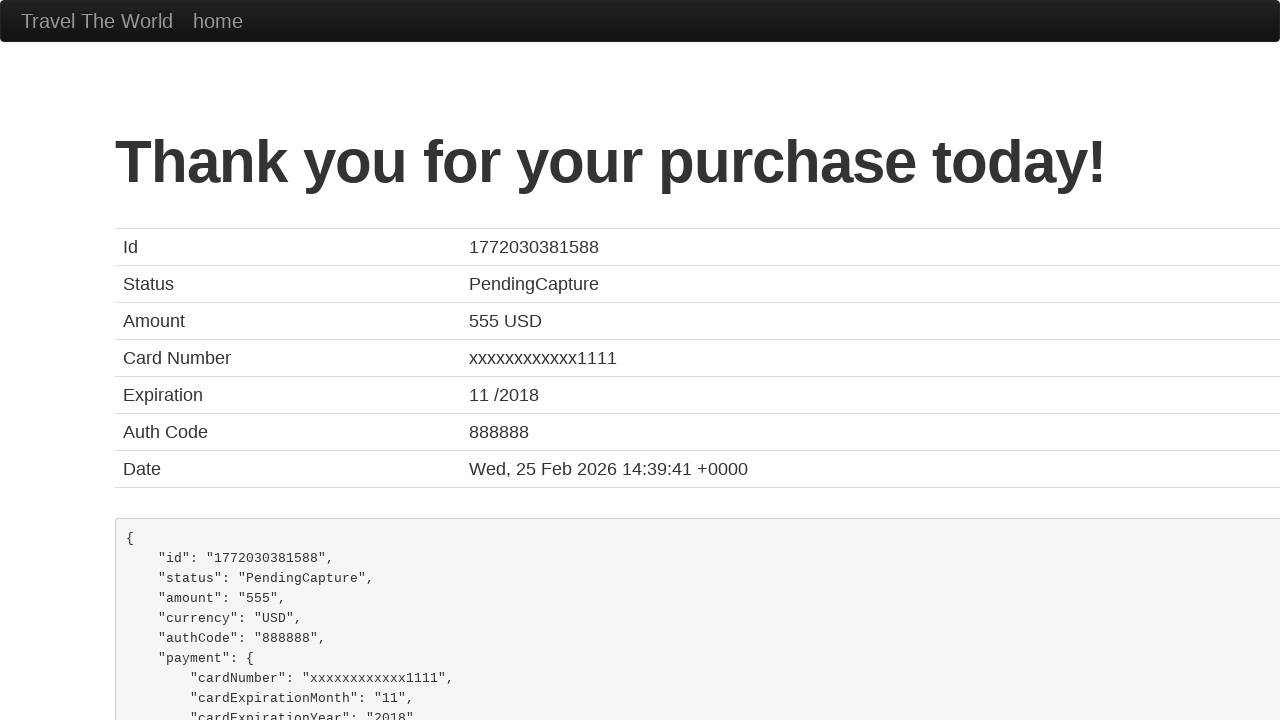

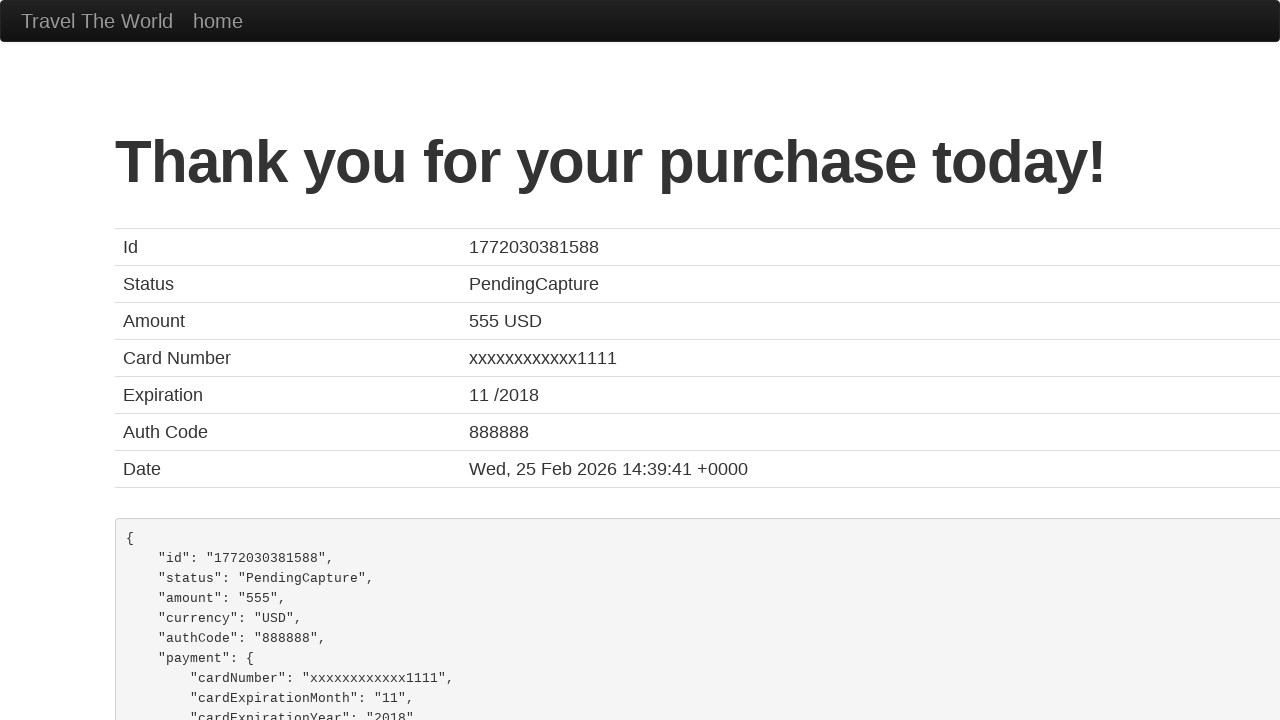